Tests clicking on the Tabs section and then selecting the Simple Accordion tab to verify it displays correctly.

Starting URL: http://www.globalsqa.com/demo-site/

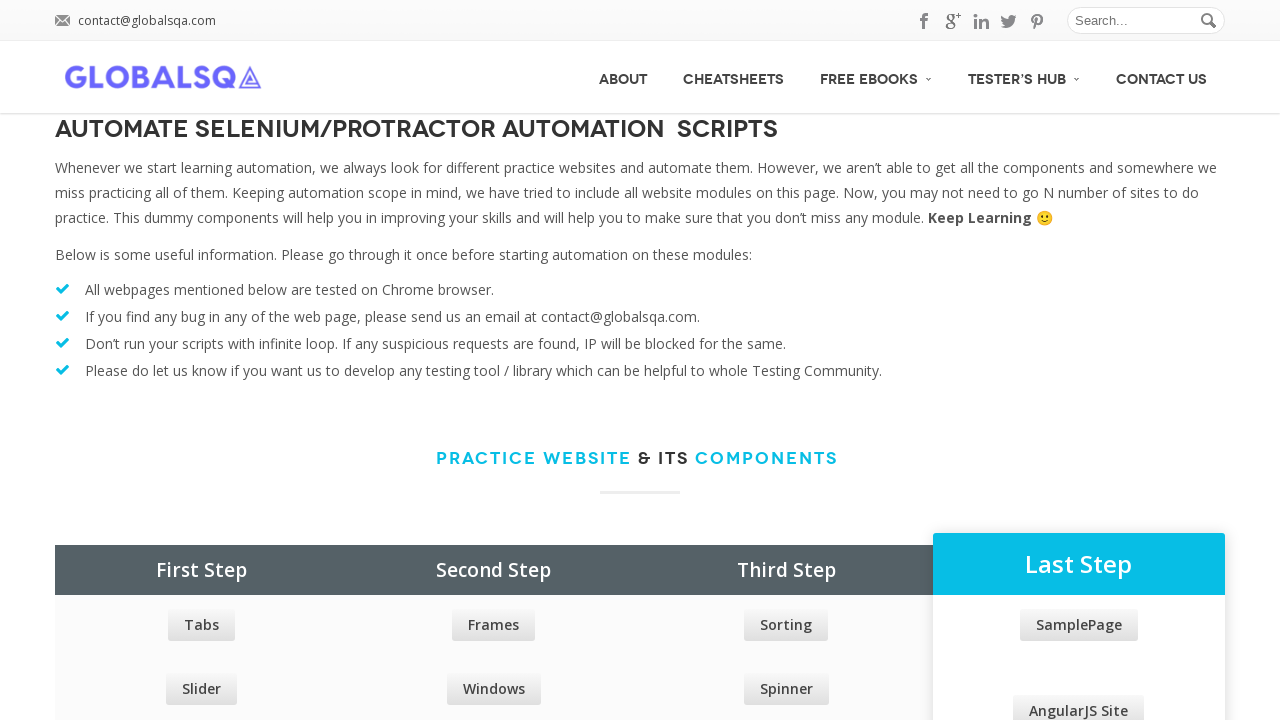

Clicked on Tabs link in the demo site at (201, 625) on xpath=//div[@class="row price_table_holder col_4"]//a[contains(text(), "Tabs")]
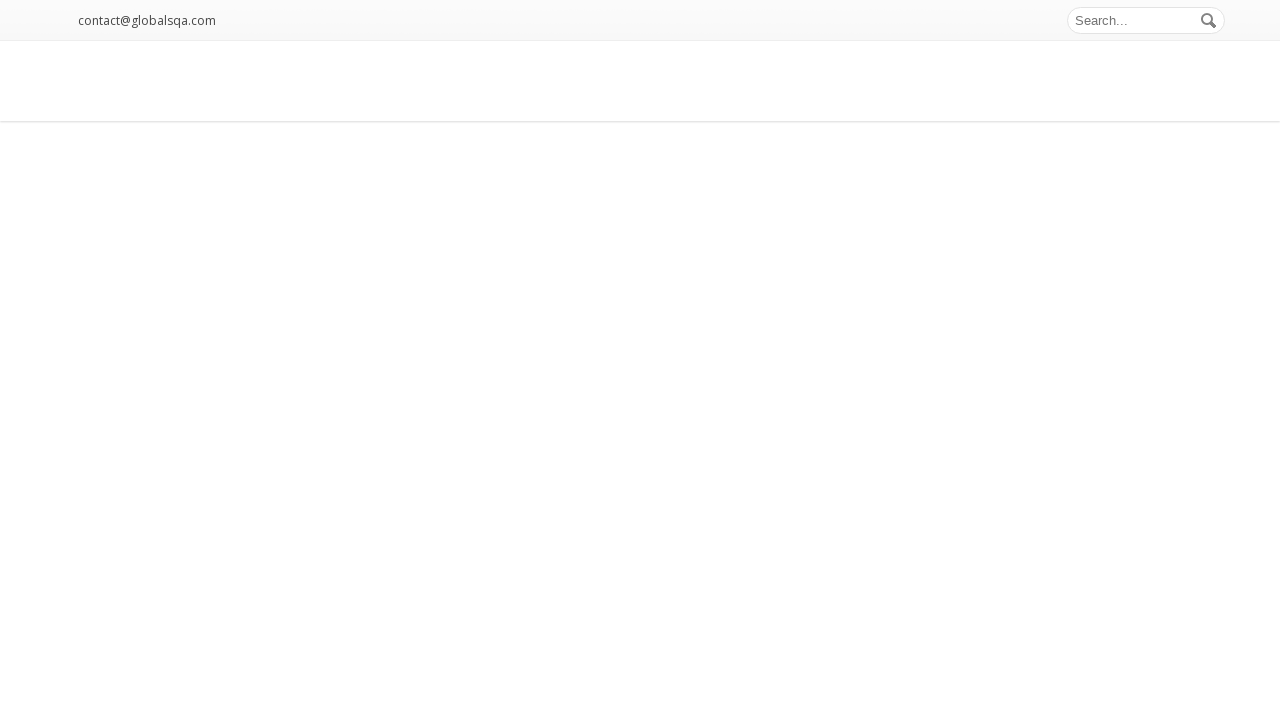

Simple Accordion tab became visible
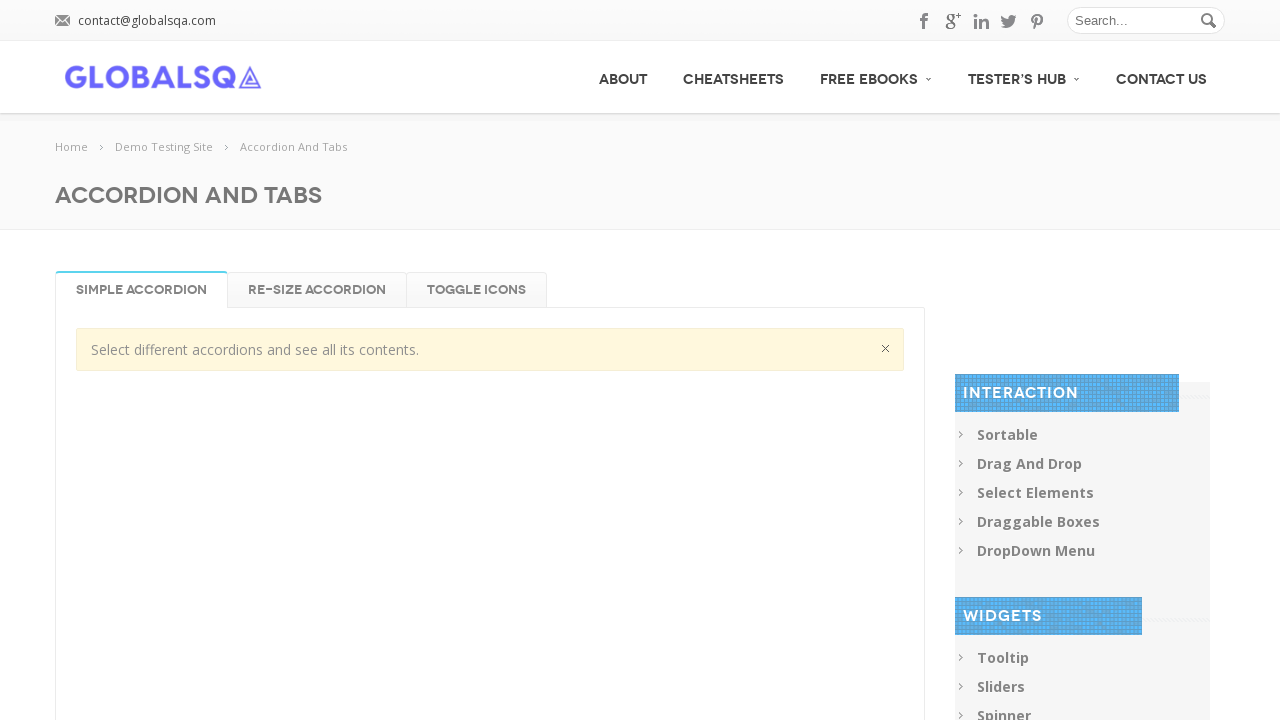

Clicked on Simple Accordion tab at (142, 290) on xpath=//div[@class="newtabs horizontal"]//li[contains(text(), "Simple Accordion"
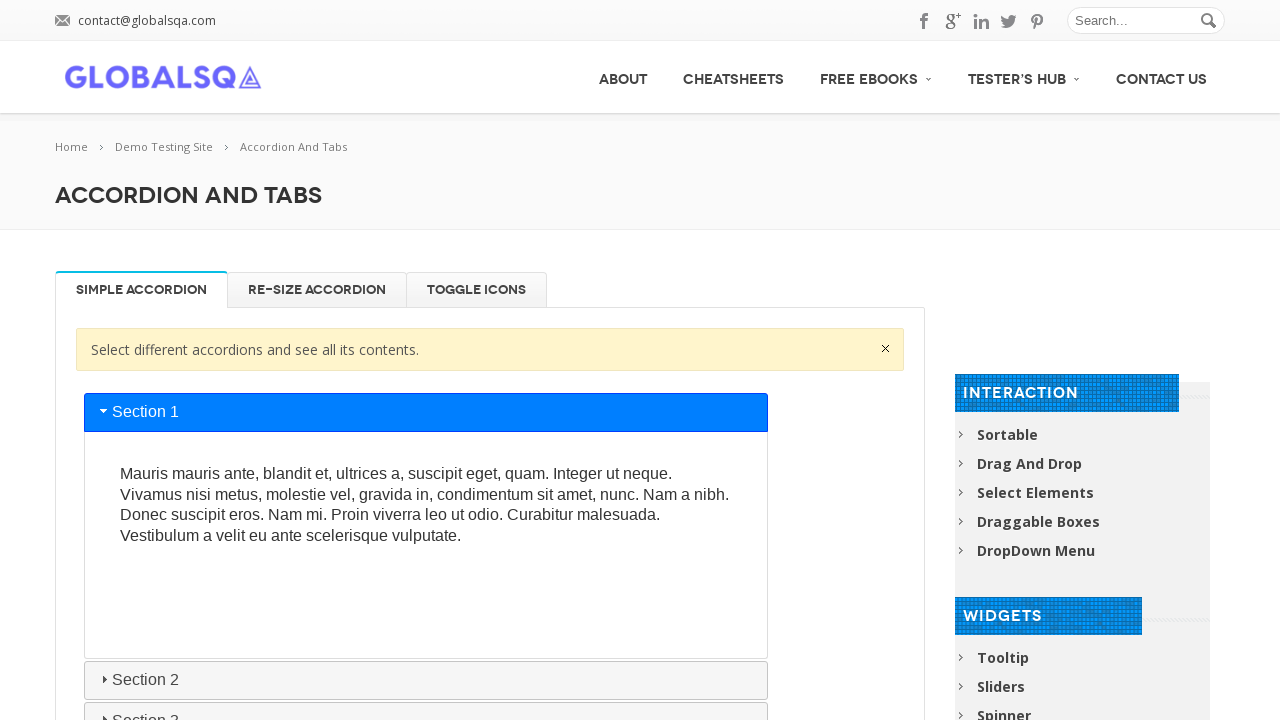

Verified Simple Accordion tab is displayed and visible
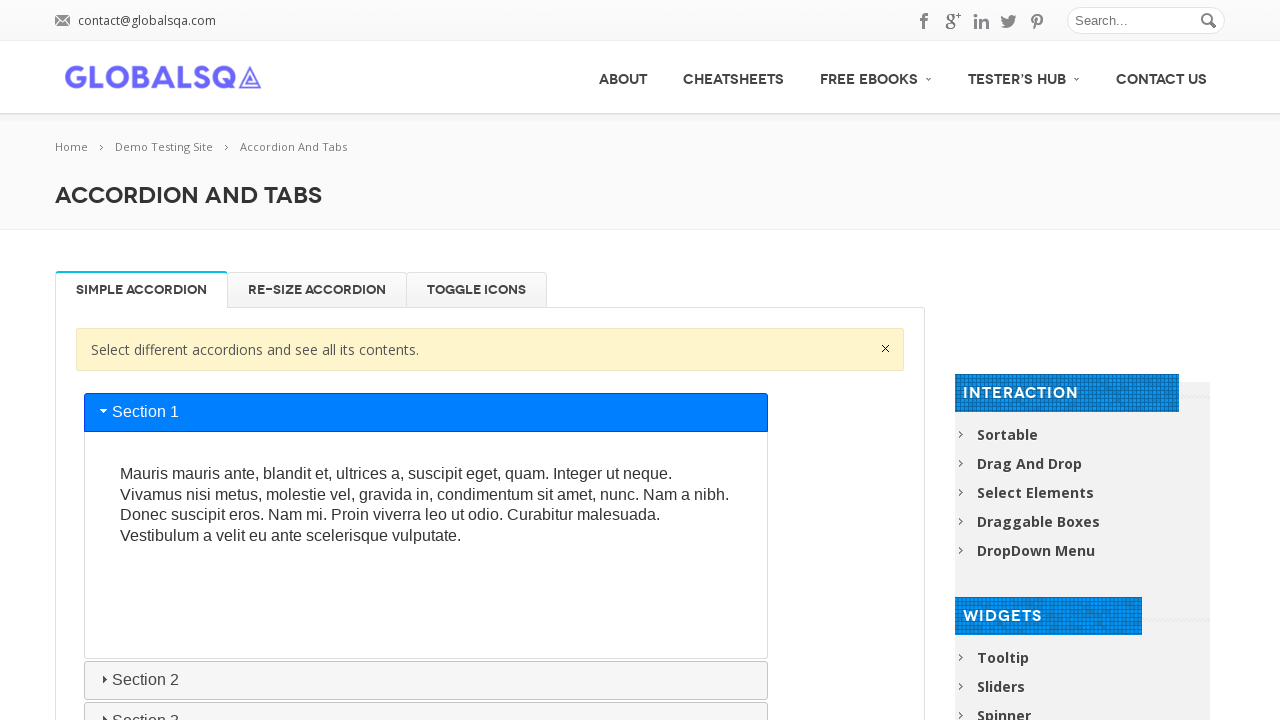

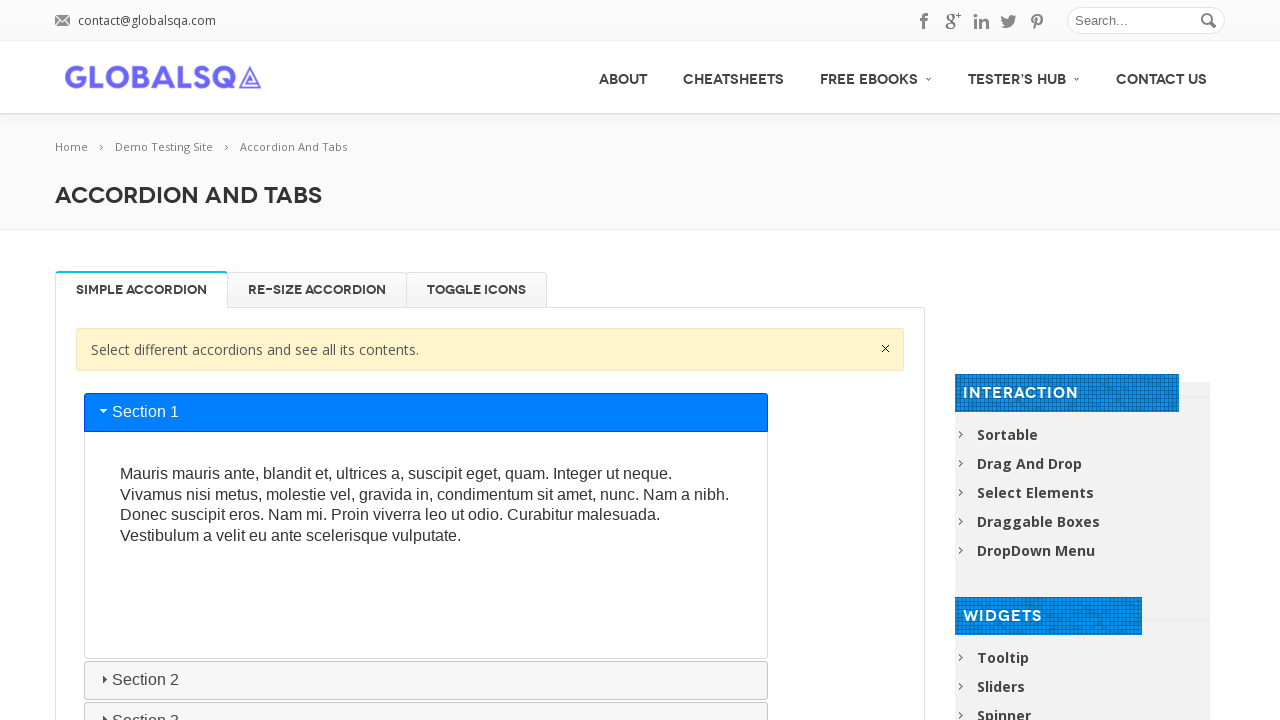